Tests multiple window handling by clicking a link that opens a new window, switching to the new window to verify its content, then switching back to the parent window to verify its content.

Starting URL: http://the-internet.herokuapp.com/

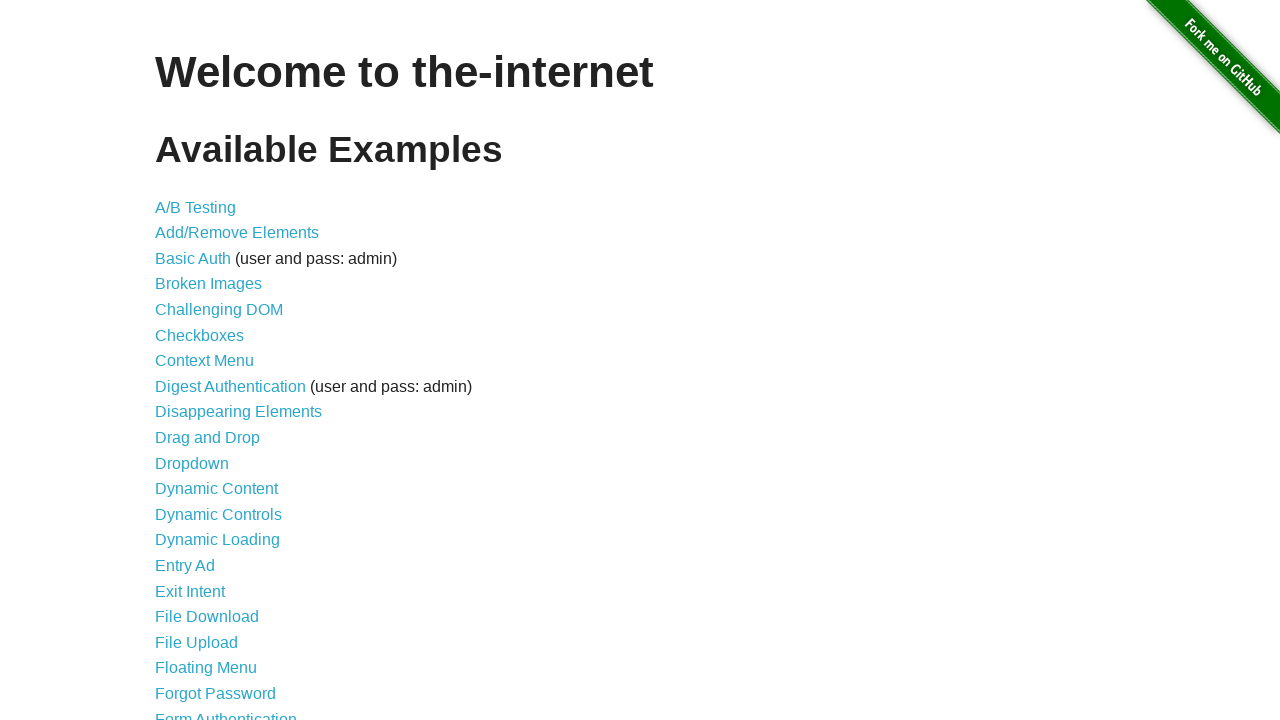

Clicked on 'Multiple Windows' link at (218, 369) on text=Multiple Windows
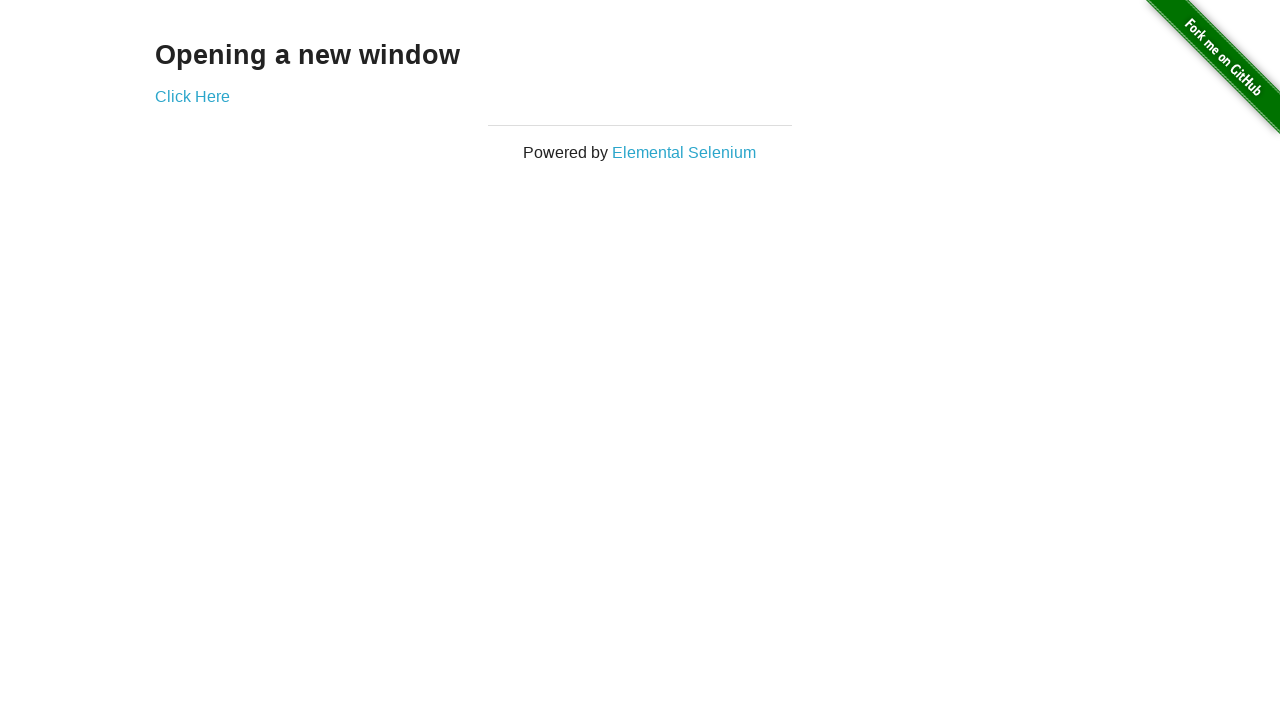

Clicked link to open new window at (192, 96) on a[href*='windows']
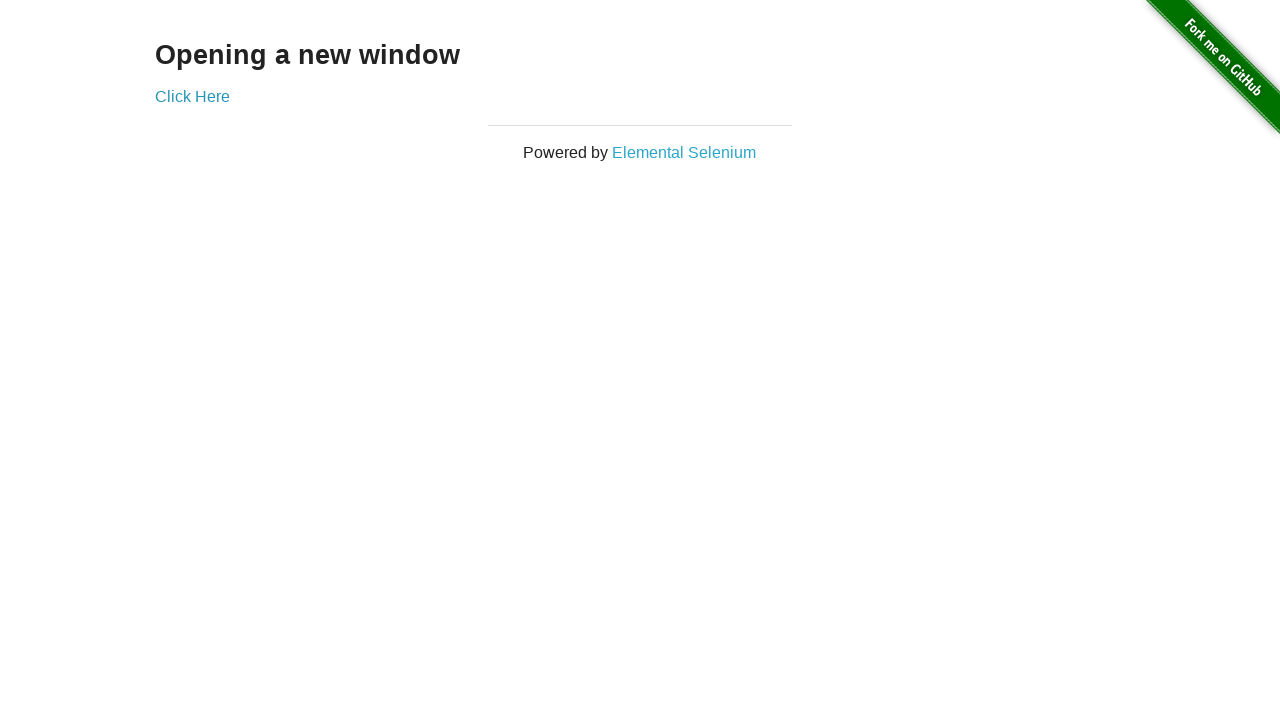

New window opened and obtained reference
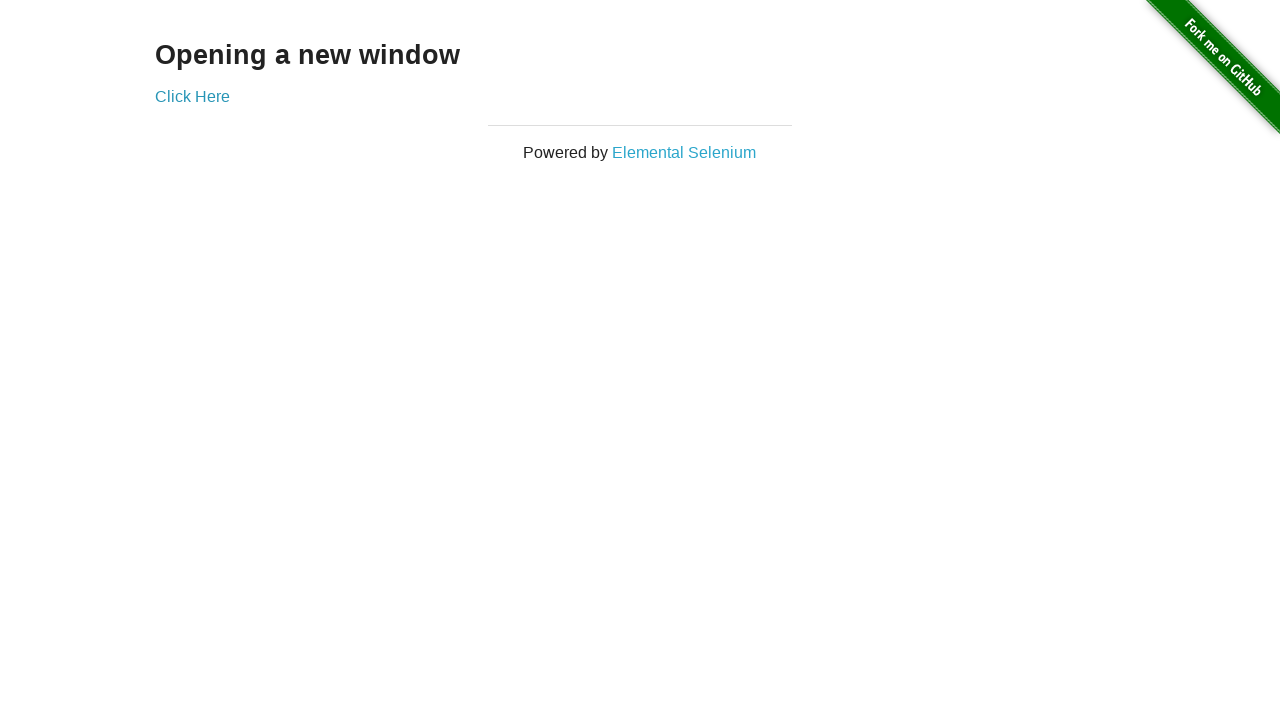

New window content loaded - header element found
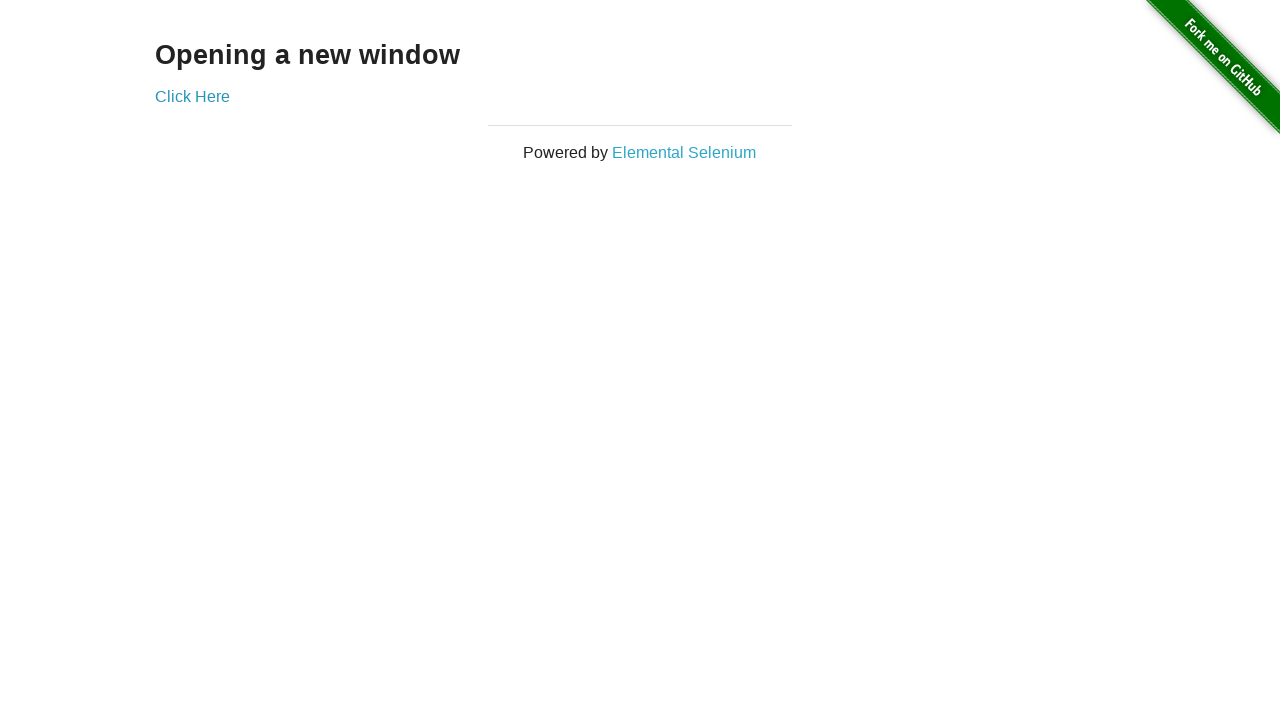

Retrieved new window text: 'New Window'
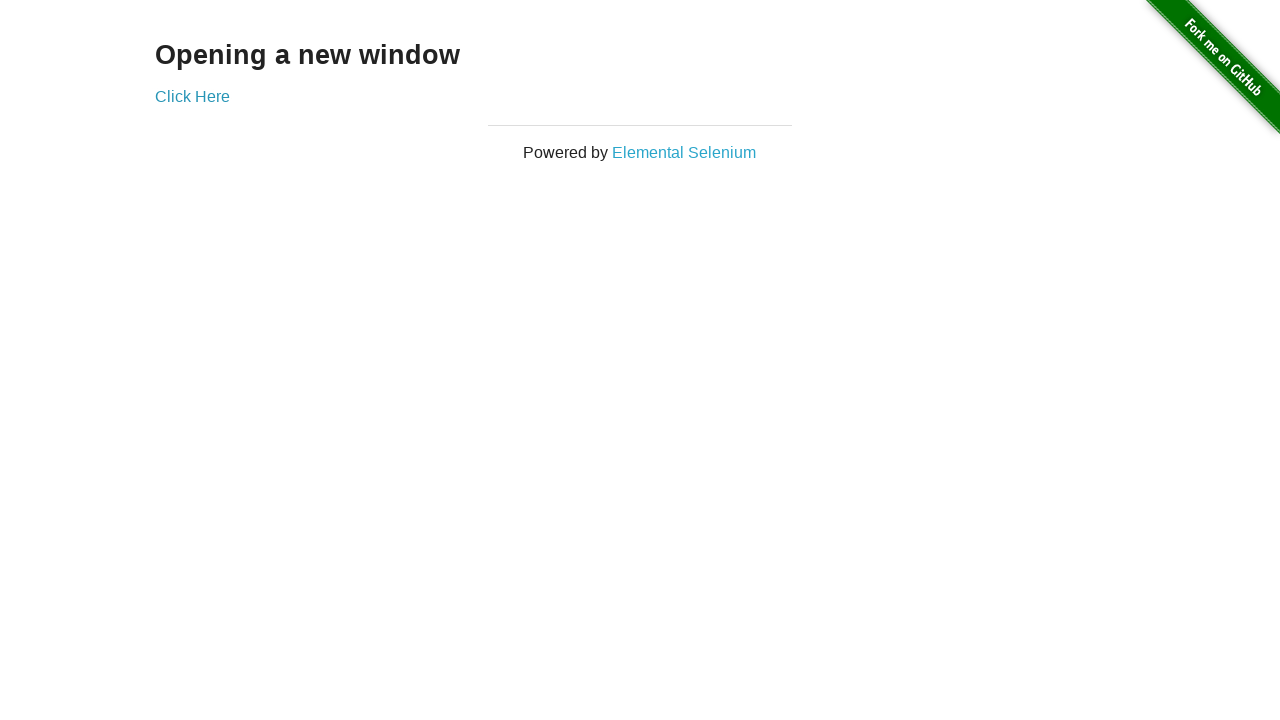

Retrieved parent window text: 'Opening a new window'
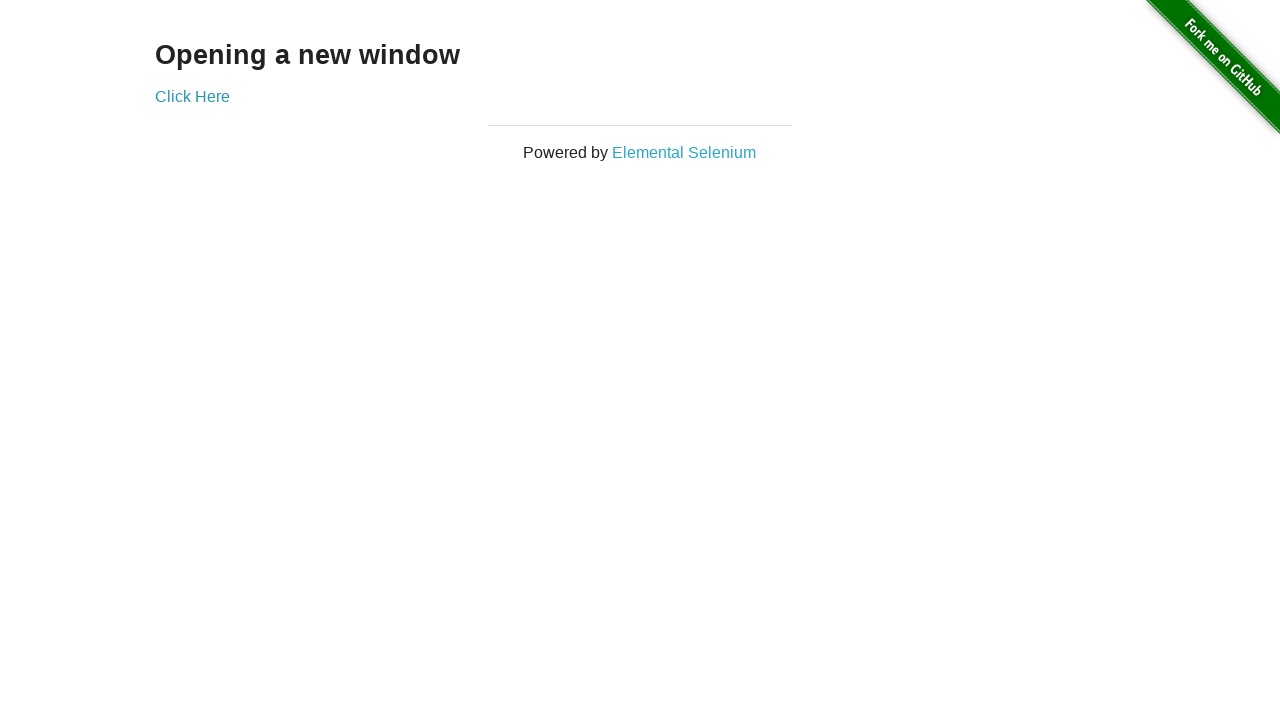

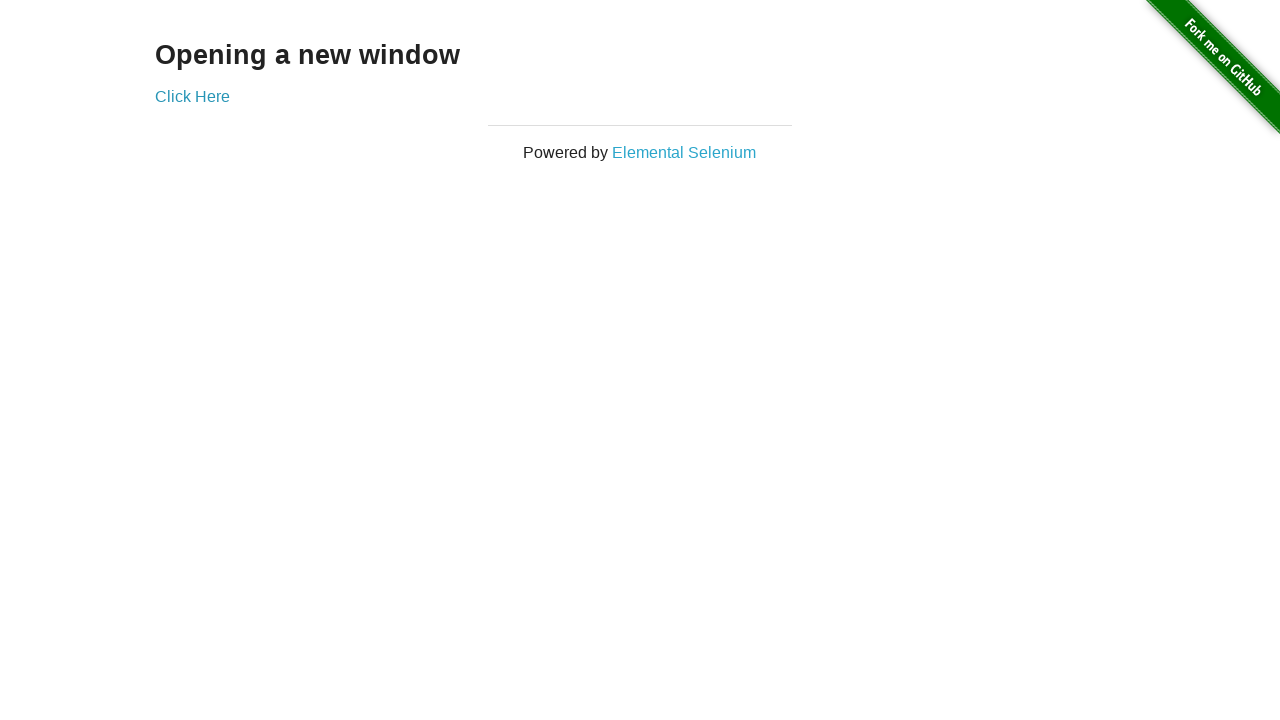